Tests filtering to display all items after filtering by other categories

Starting URL: https://demo.playwright.dev/todomvc

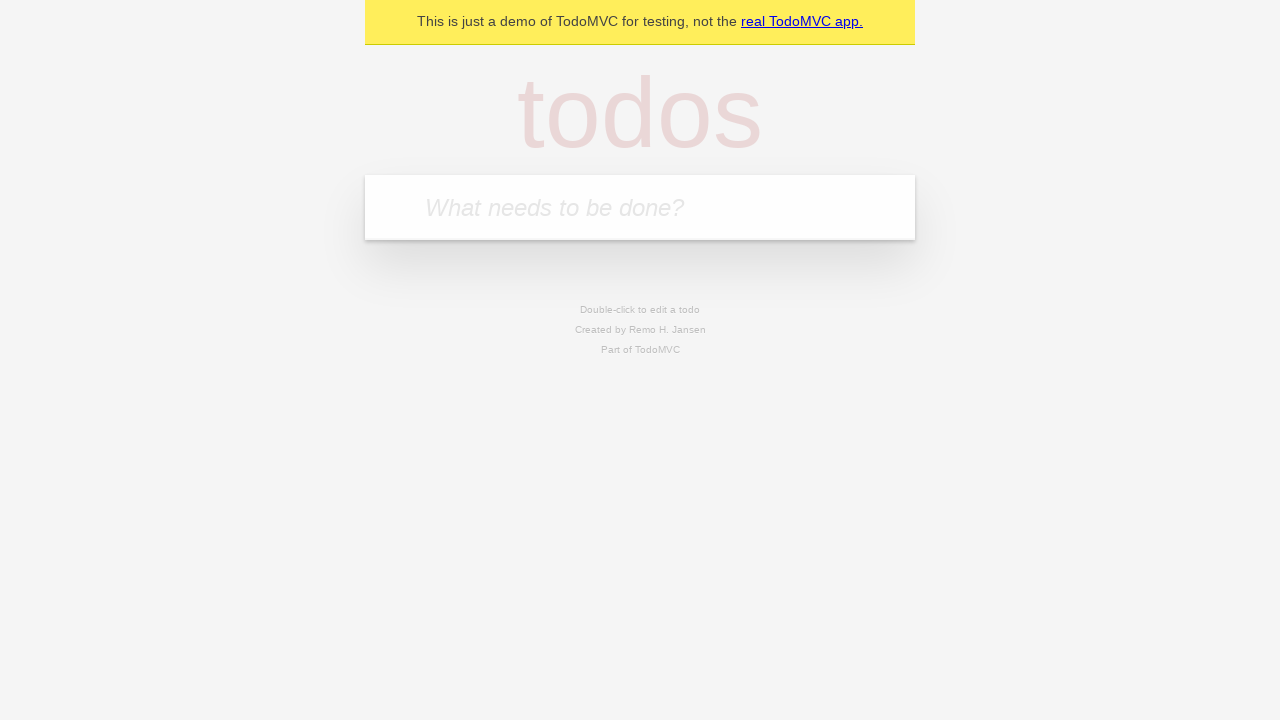

Filled todo input with 'buy some cheese' on internal:attr=[placeholder="What needs to be done?"i]
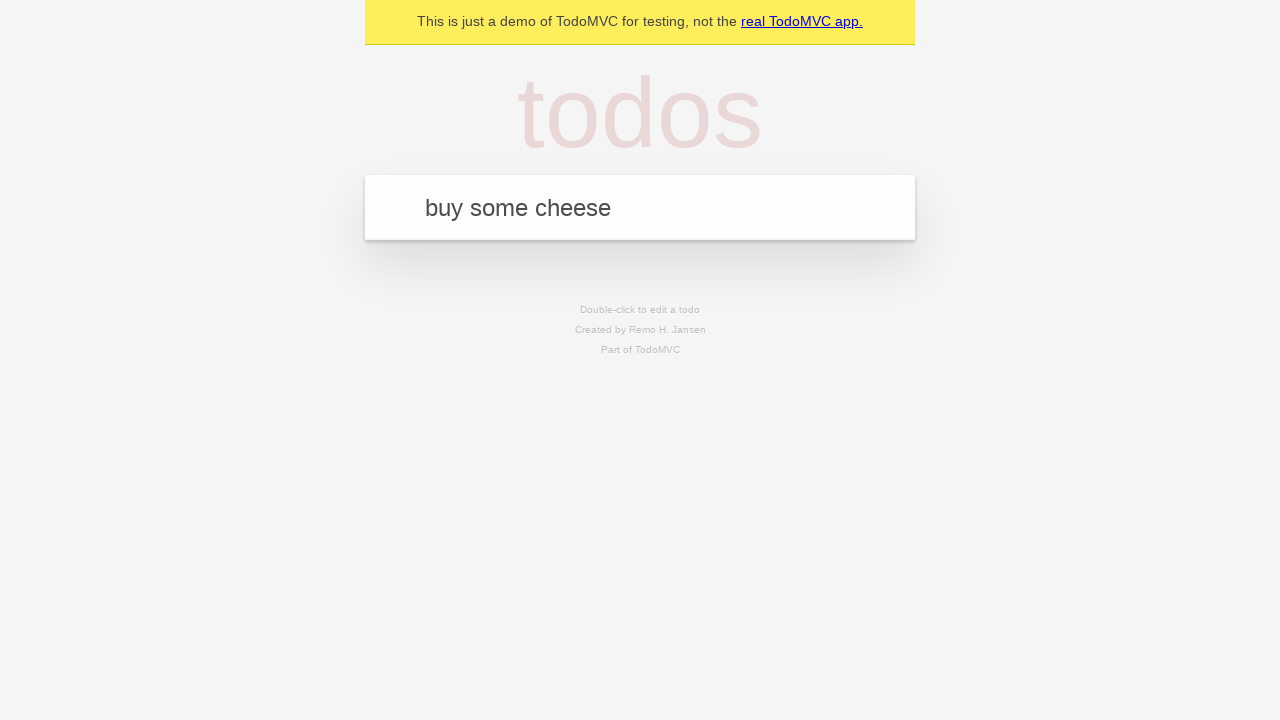

Pressed Enter to create todo 'buy some cheese' on internal:attr=[placeholder="What needs to be done?"i]
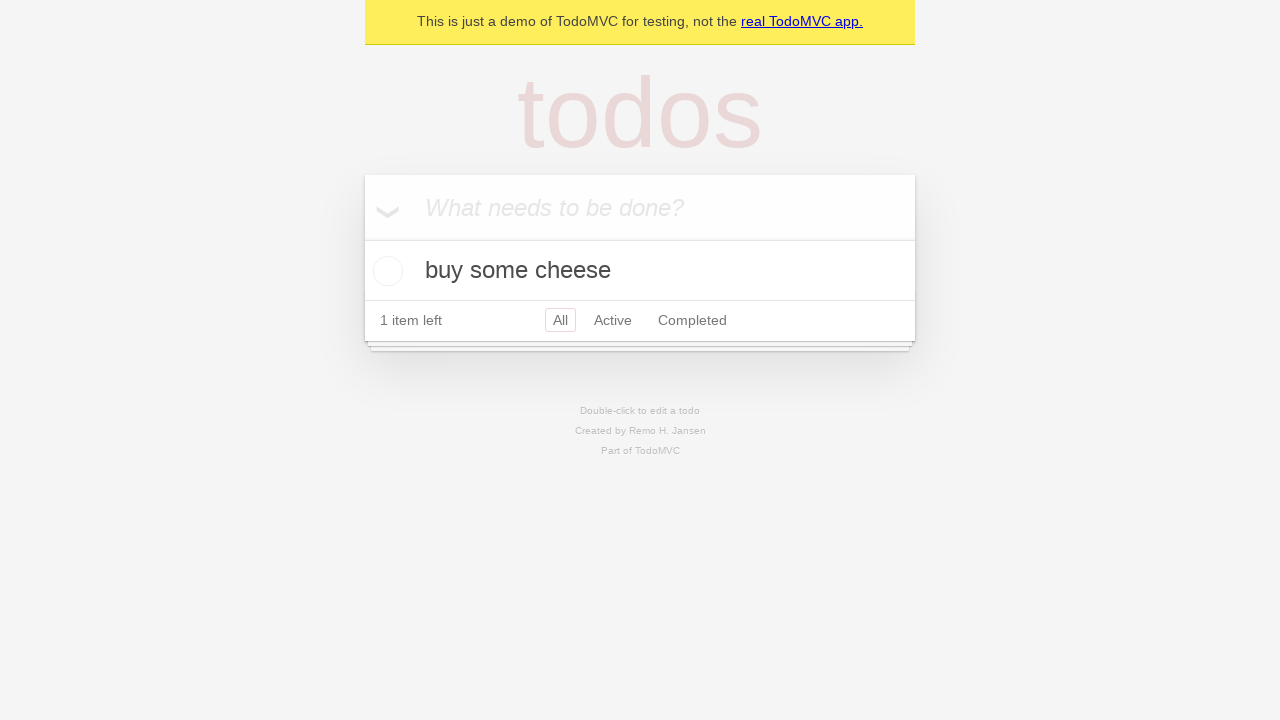

Filled todo input with 'feed the cat' on internal:attr=[placeholder="What needs to be done?"i]
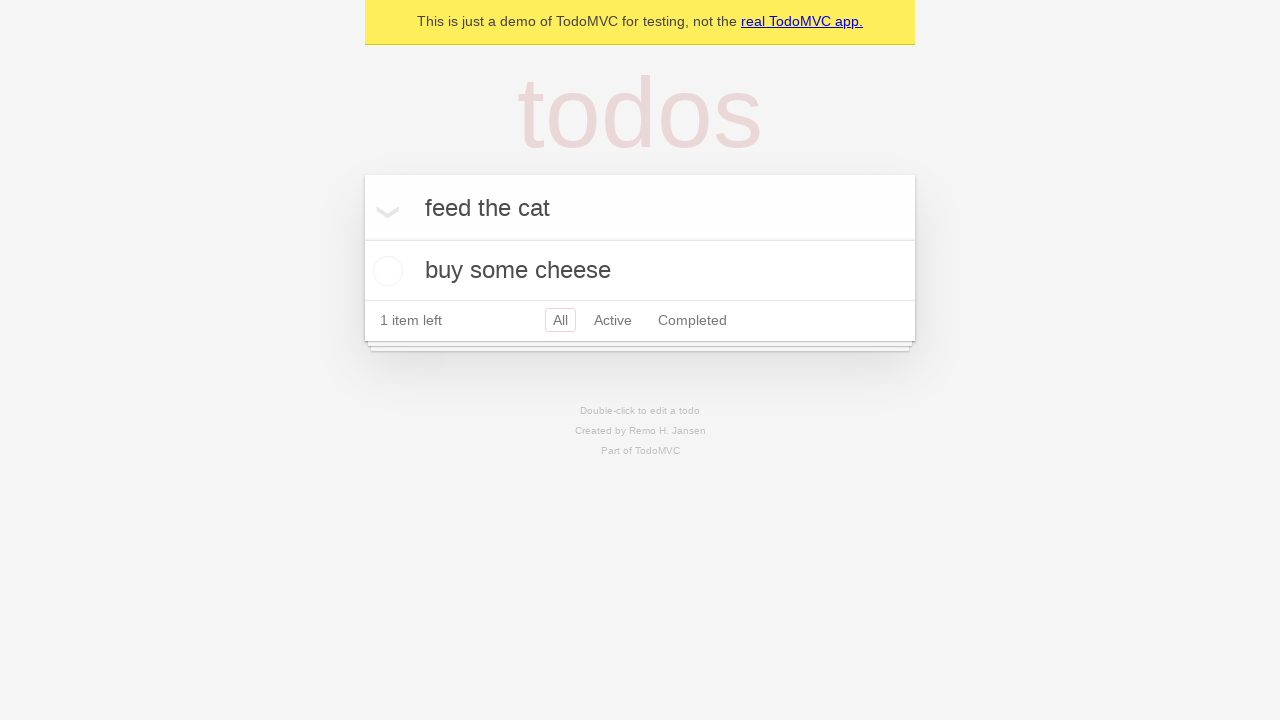

Pressed Enter to create todo 'feed the cat' on internal:attr=[placeholder="What needs to be done?"i]
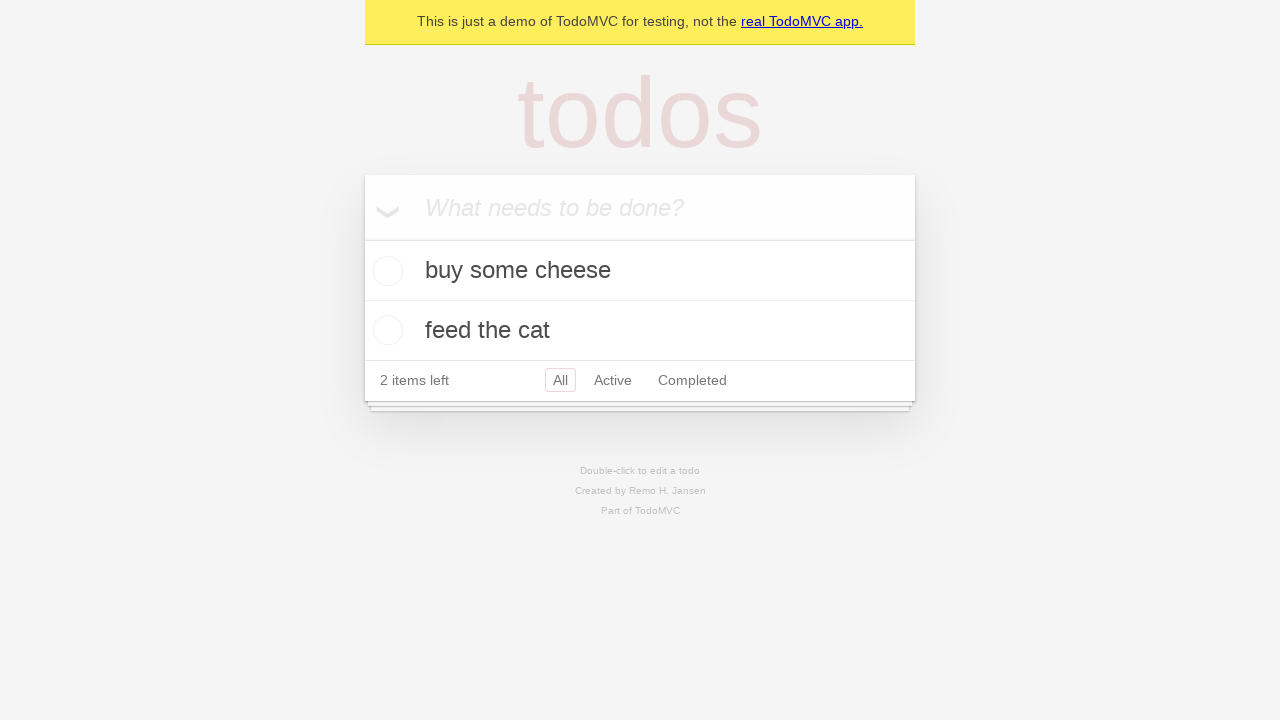

Filled todo input with 'book a doctors appointment' on internal:attr=[placeholder="What needs to be done?"i]
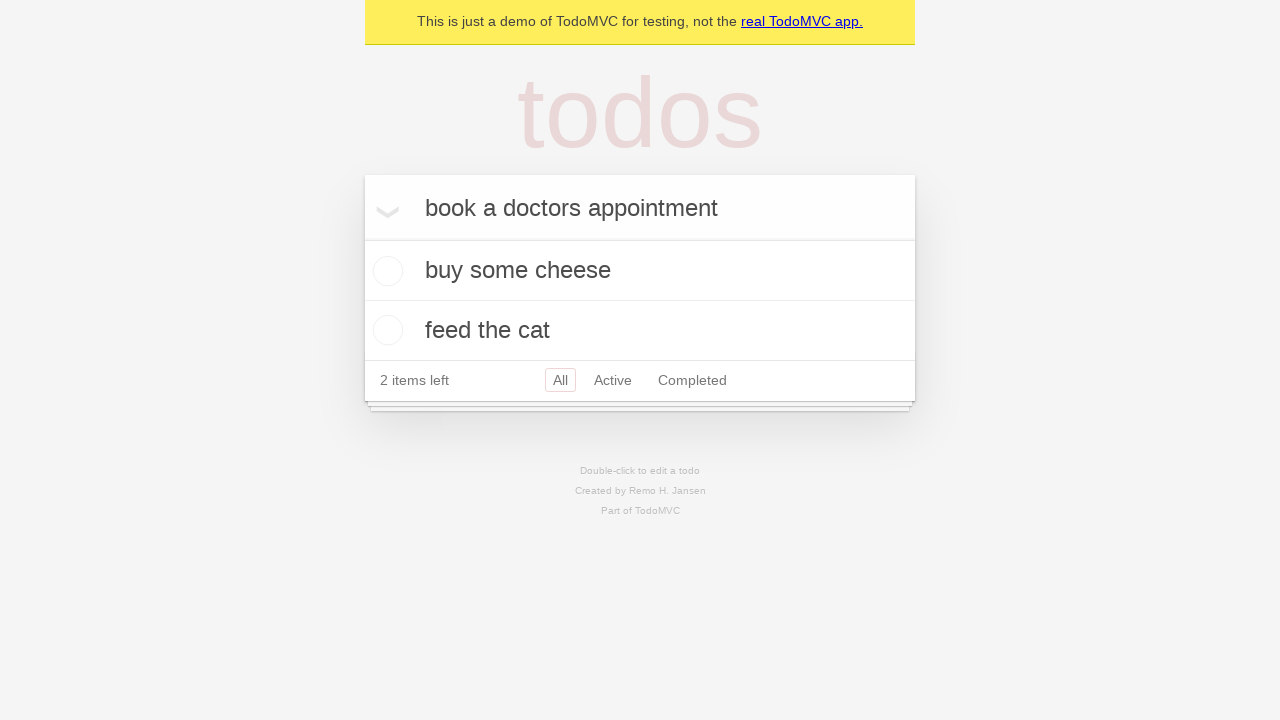

Pressed Enter to create todo 'book a doctors appointment' on internal:attr=[placeholder="What needs to be done?"i]
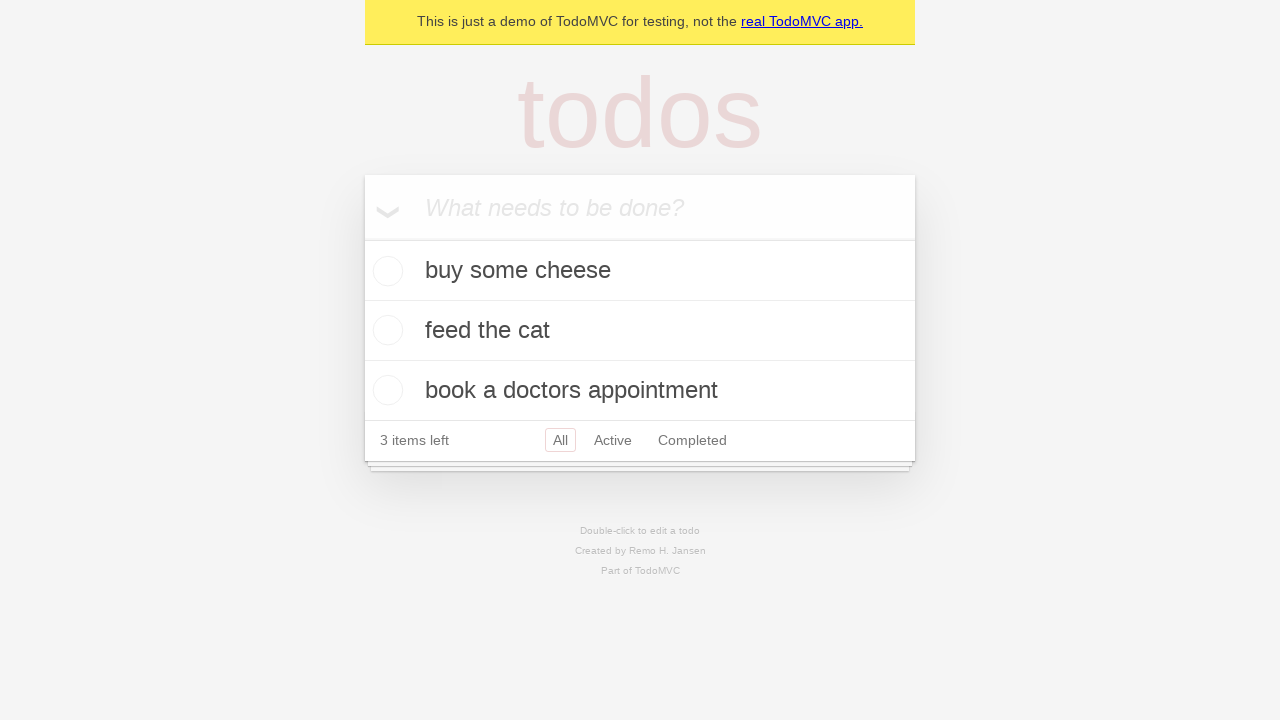

Checked the second todo item at (385, 330) on internal:testid=[data-testid="todo-item"s] >> nth=1 >> internal:role=checkbox
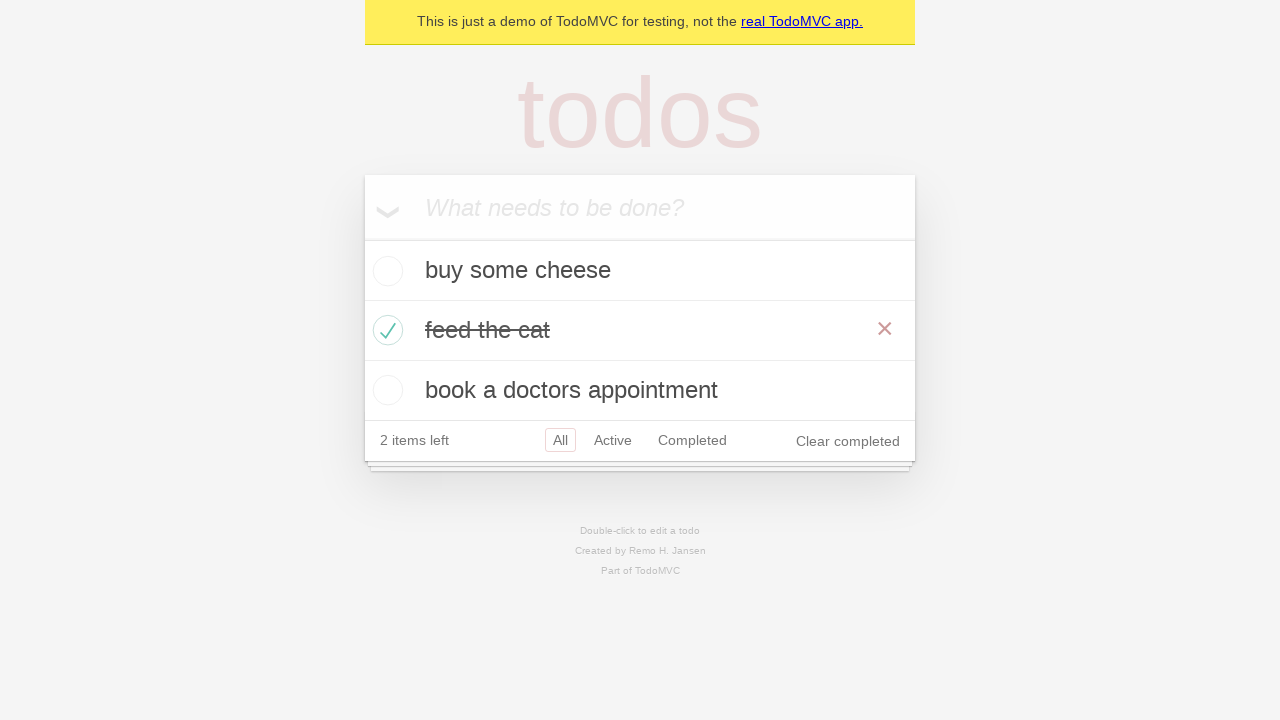

Clicked 'Active' filter to display active items at (613, 440) on internal:role=link[name="Active"i]
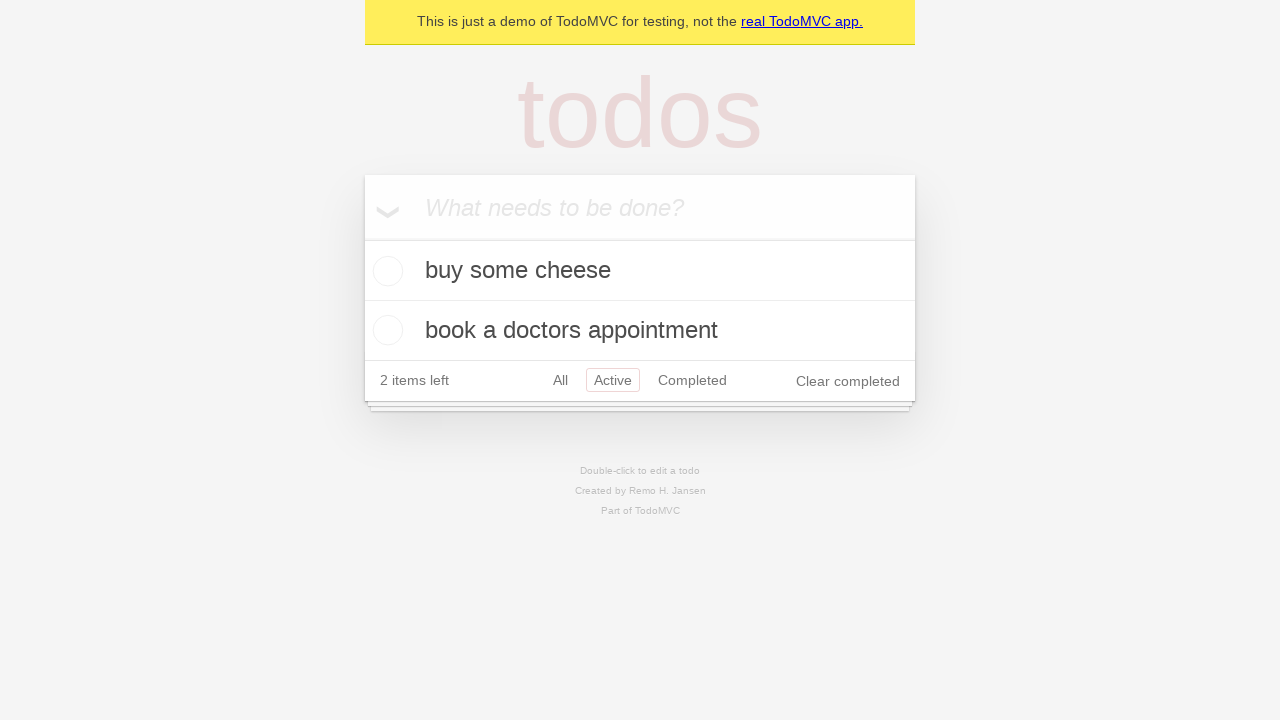

Clicked 'Completed' filter to display completed items at (692, 380) on internal:role=link[name="Completed"i]
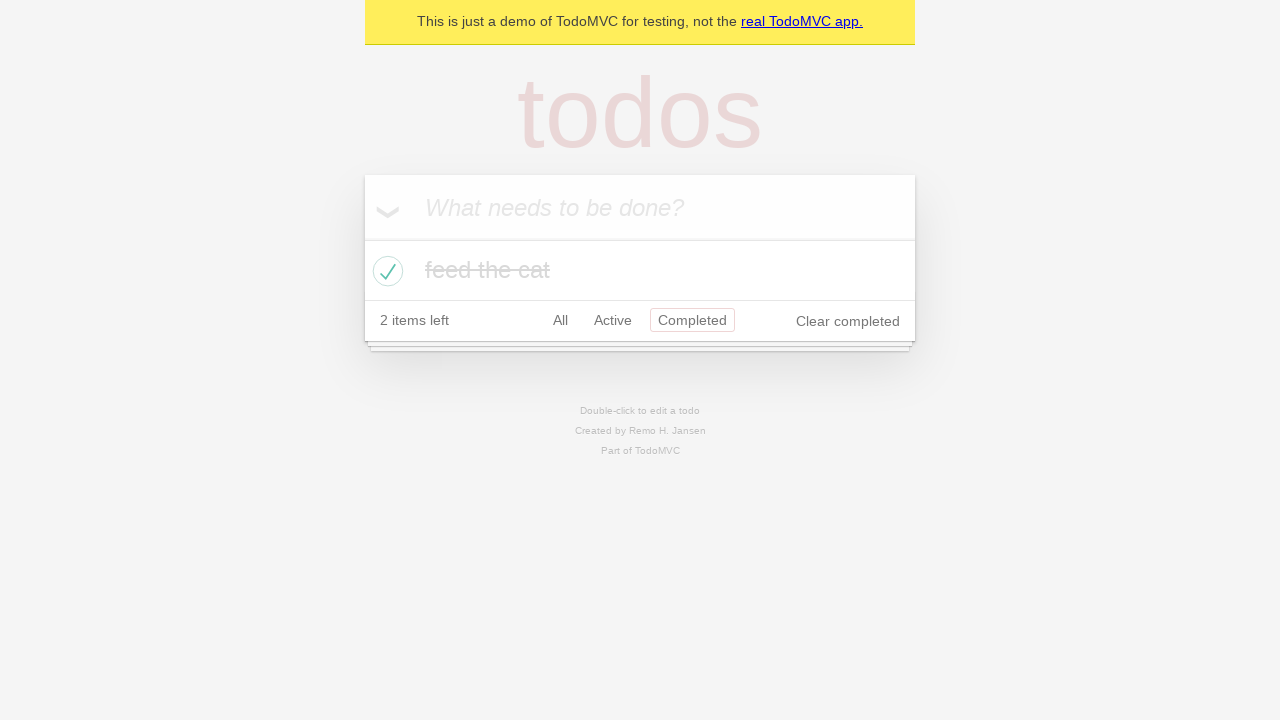

Clicked 'All' filter to display all items at (560, 320) on internal:role=link[name="All"i]
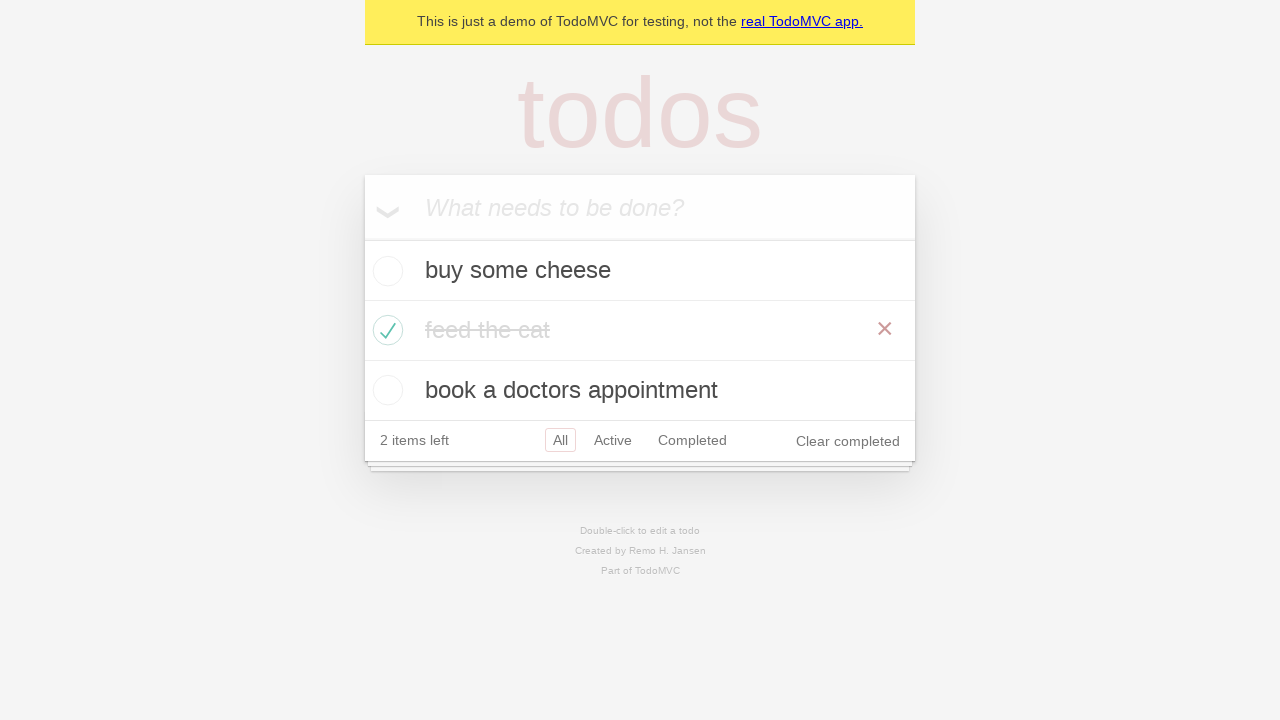

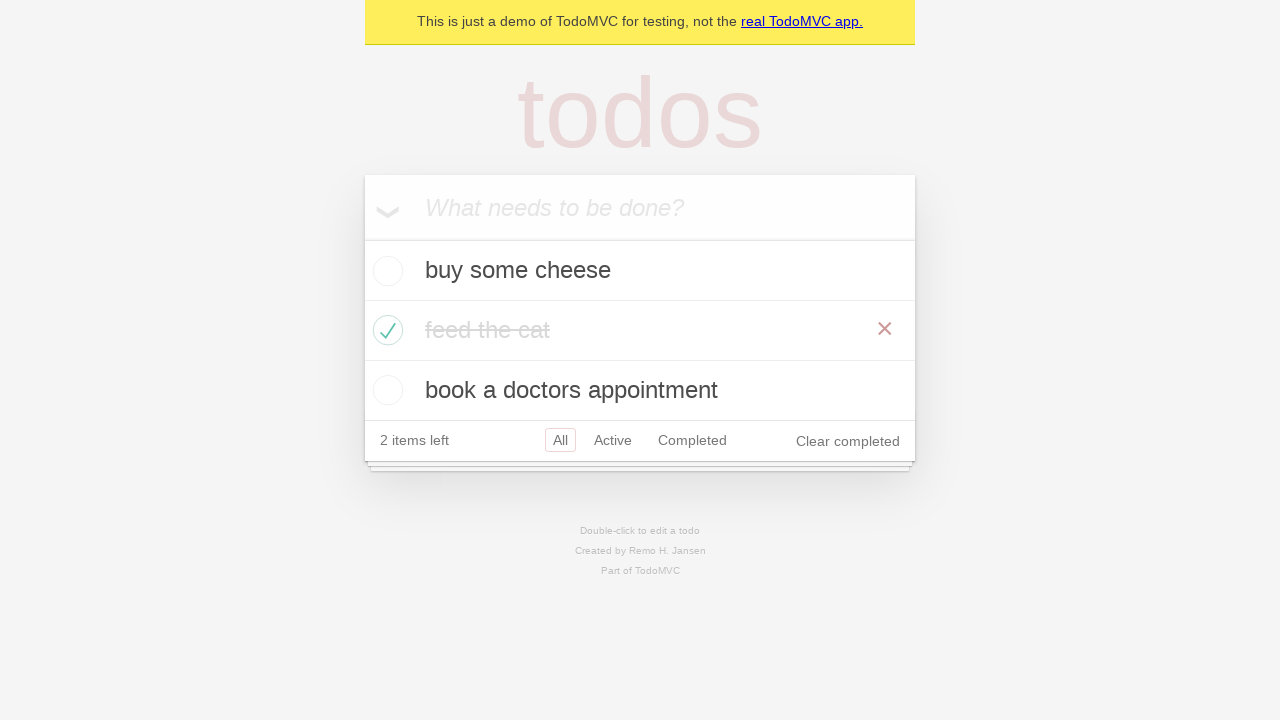